Tests device emulation by navigating to a Selenium demo page, clicking the GitHub link, and verifying the navigation redirects to a GitHub URL.

Starting URL: https://bonigarcia.dev/selenium-webdriver-java/

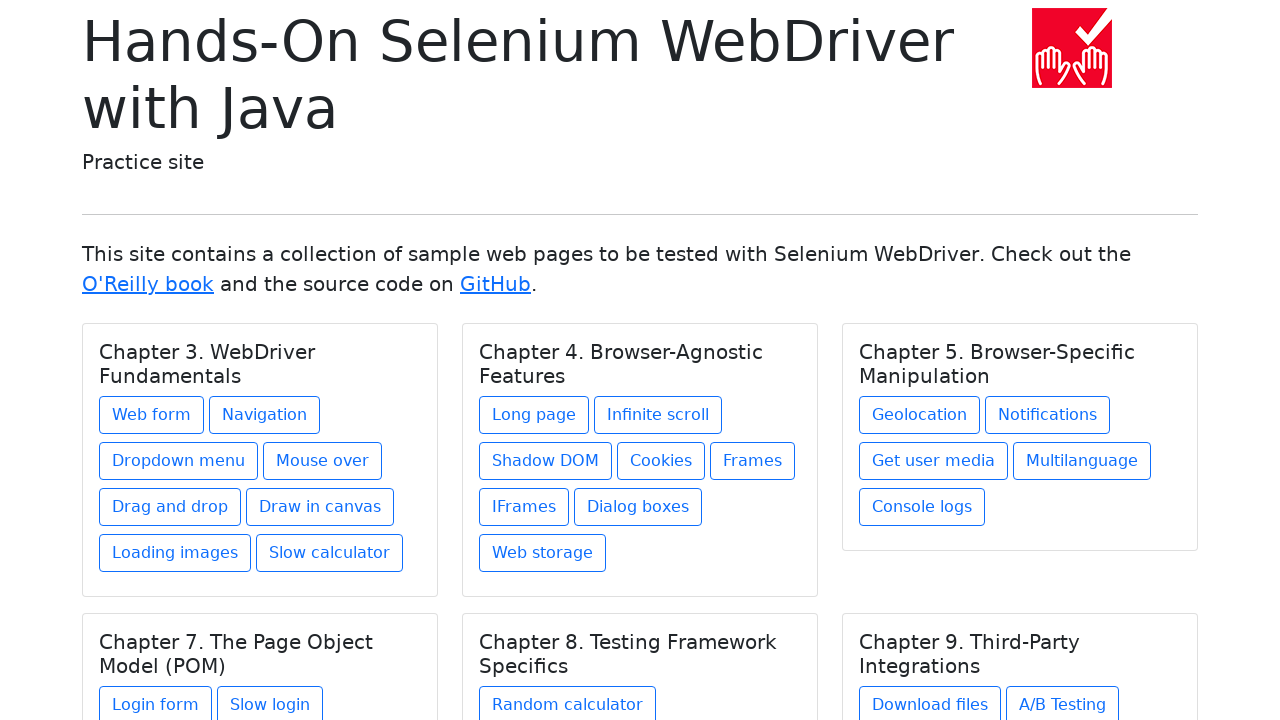

Clicked the GitHub link at (496, 284) on a:text('GitHub')
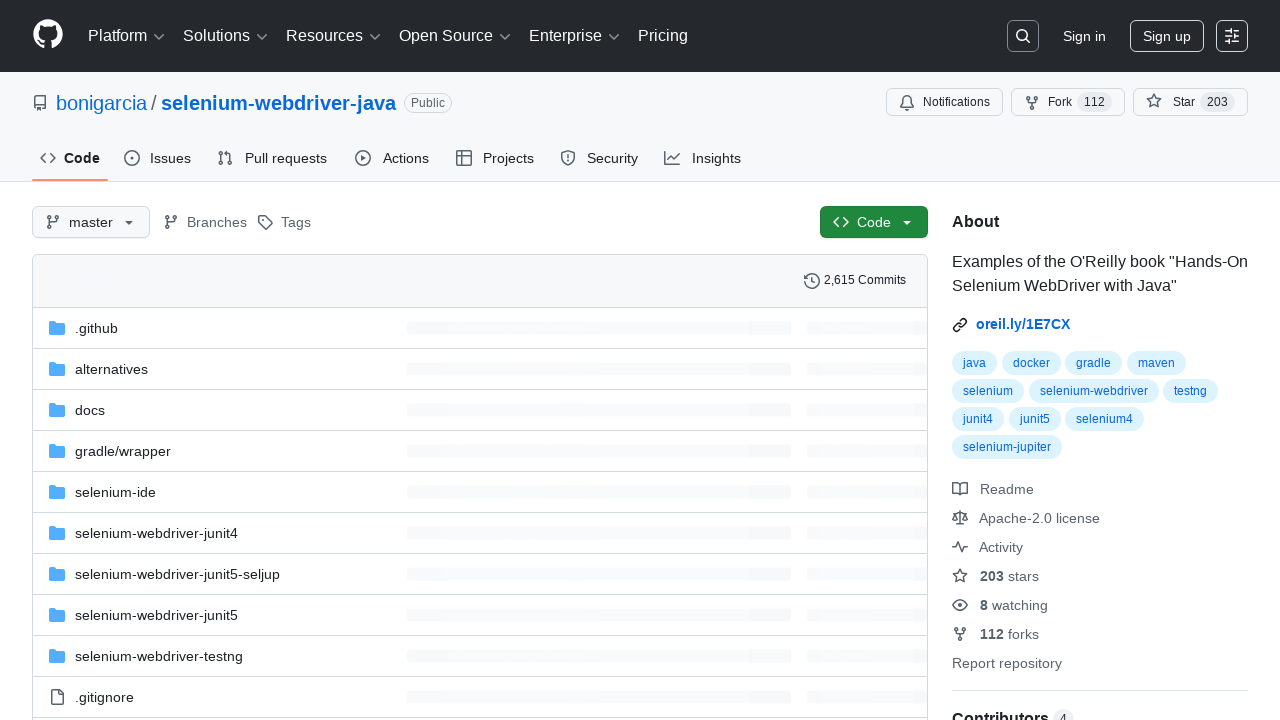

Navigation to GitHub URL completed and verified
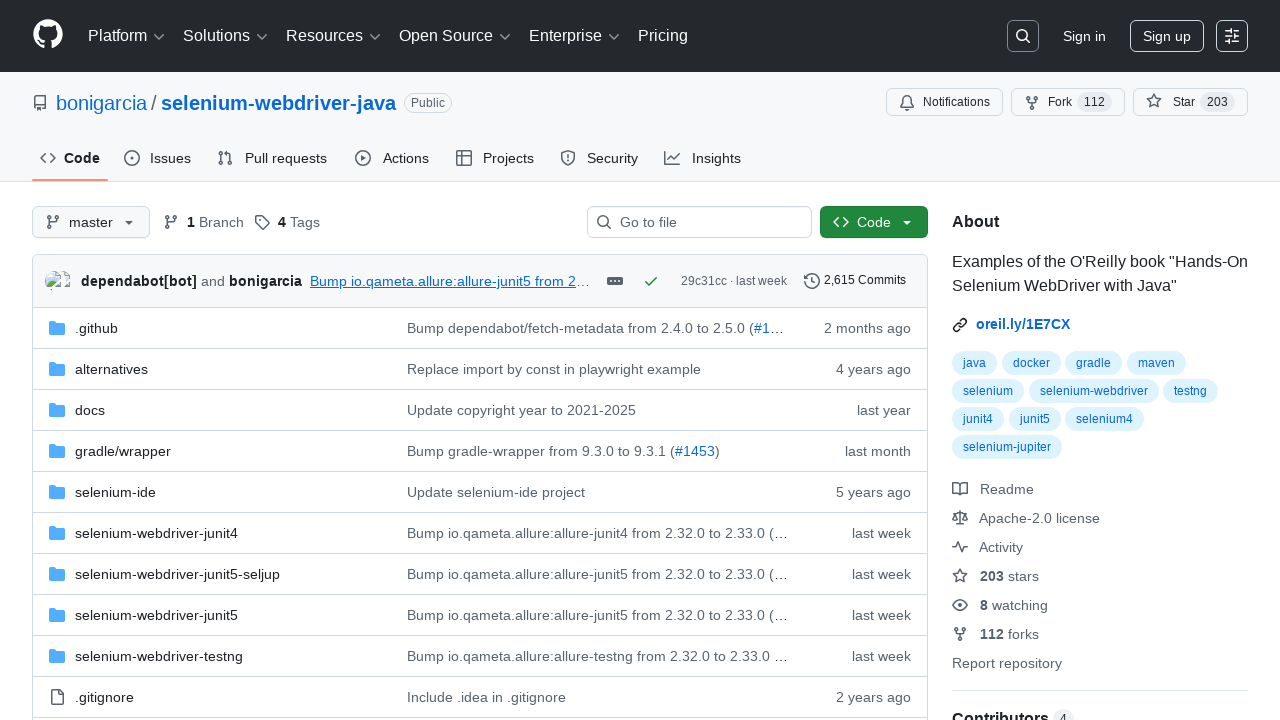

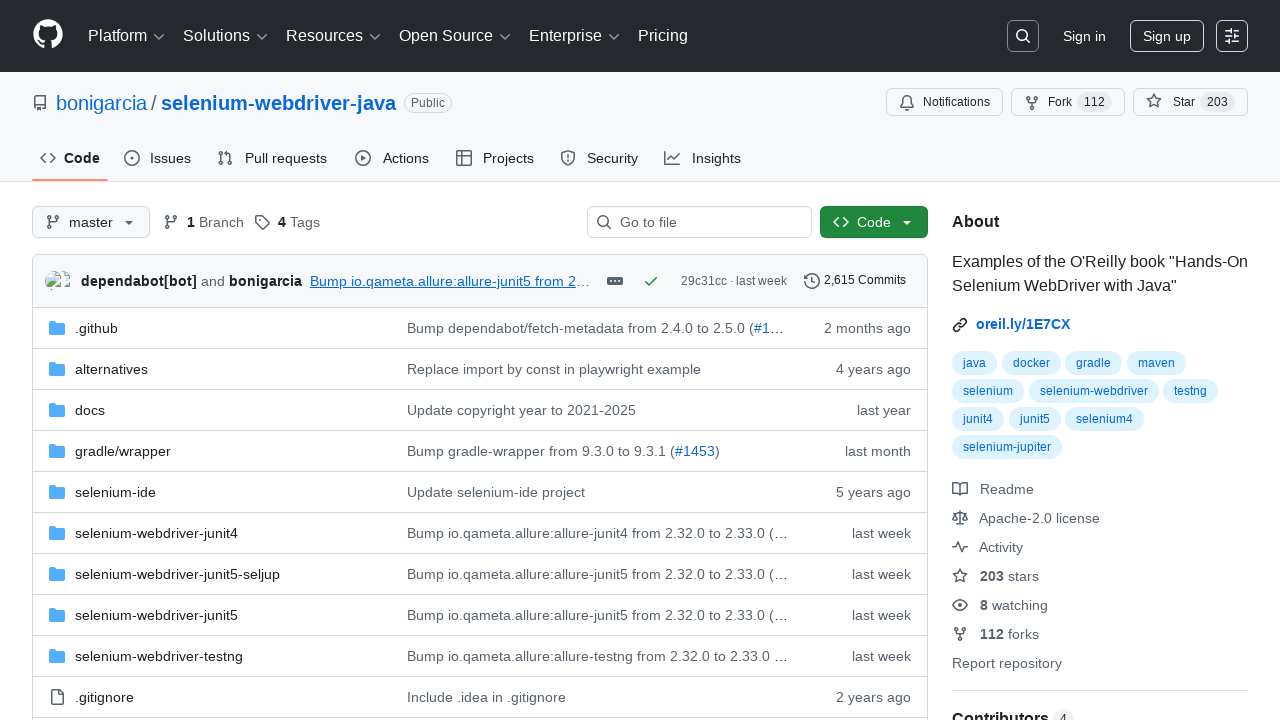